Tests a practice form by filling in email, password, name fields, selecting radio button and dropdown options, submitting the form, and verifying success message

Starting URL: https://rahulshettyacademy.com/angularpractice/

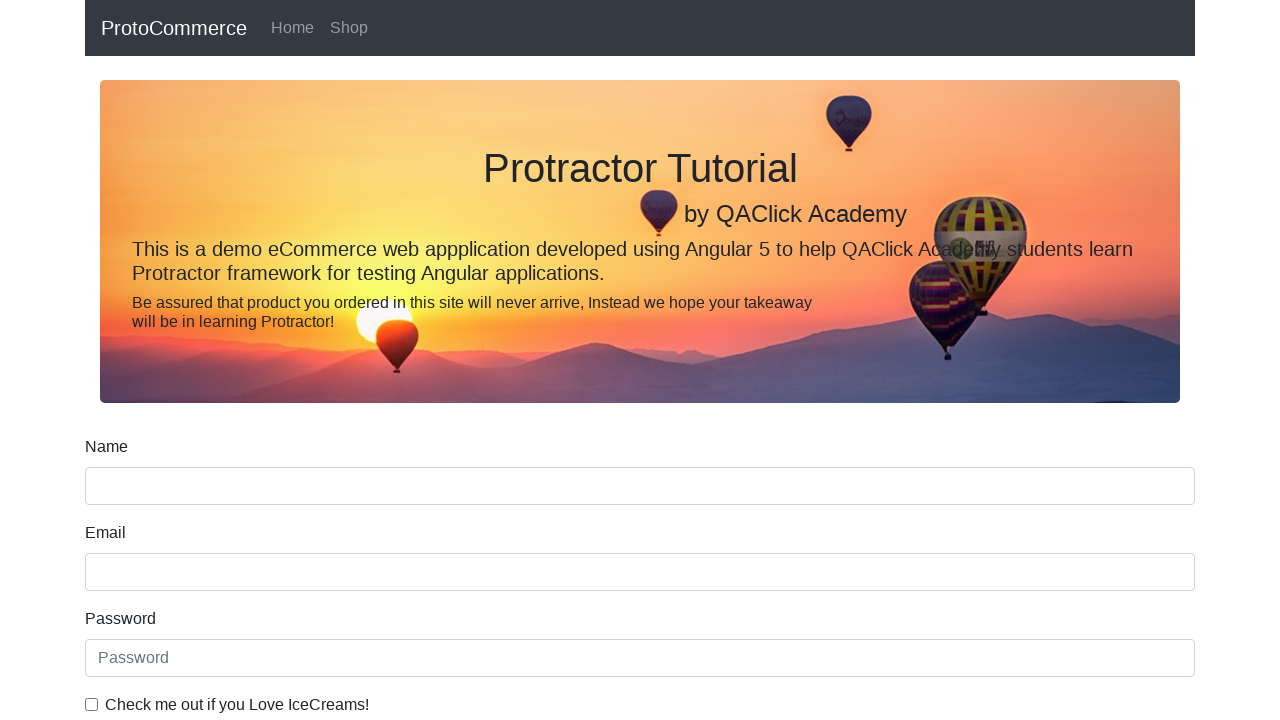

Filled email field with 'hello@gmail.com' on input[name='email']
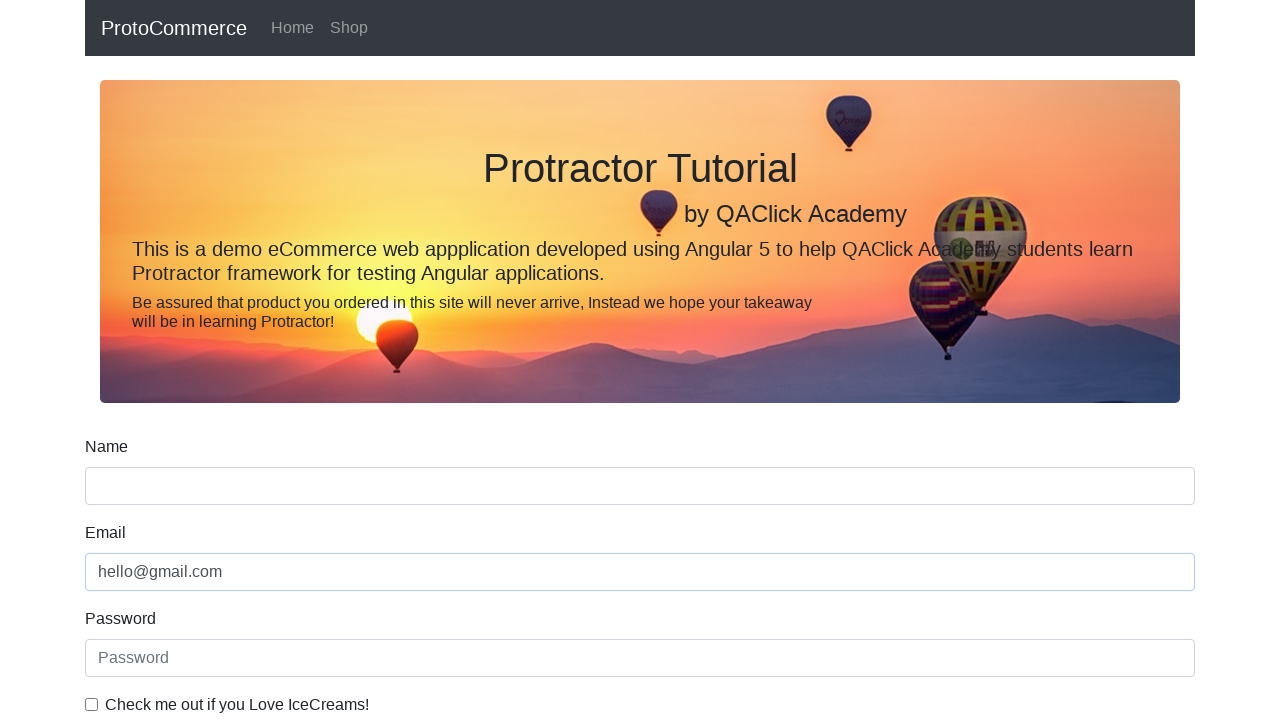

Filled password field with '123456' on #exampleInputPassword1
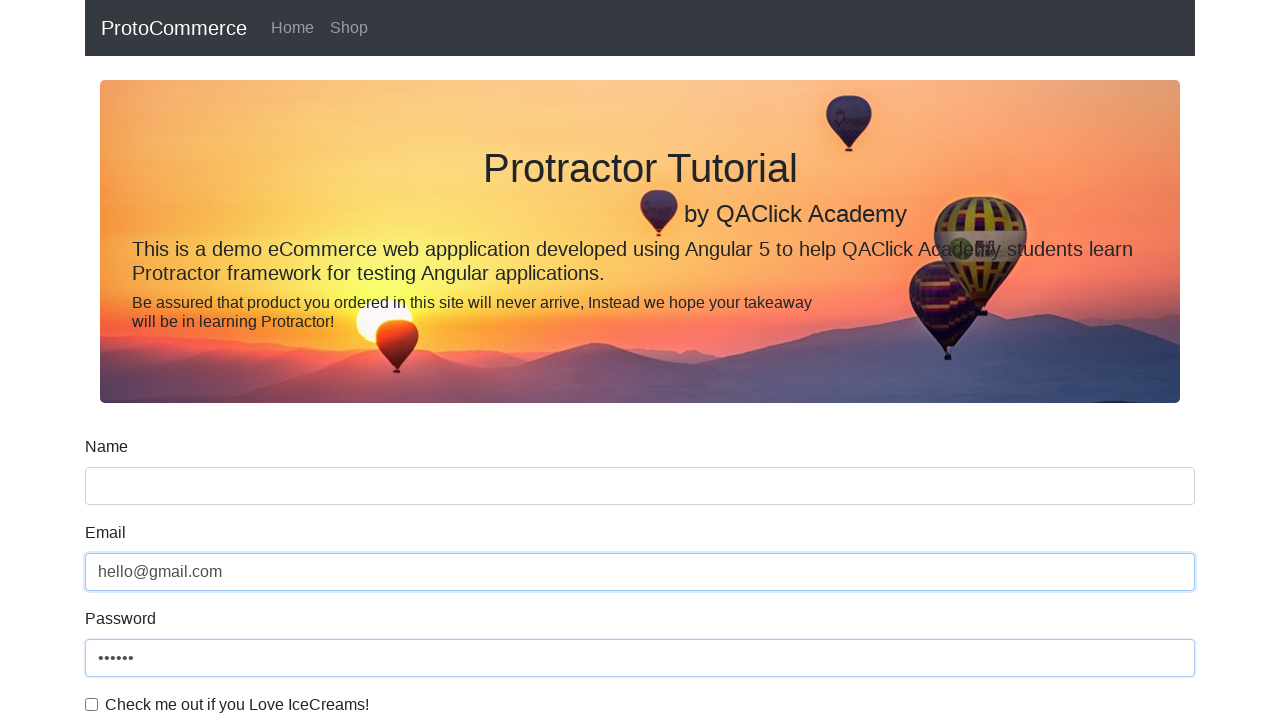

Clicked checkbox to enable agreement at (92, 704) on #exampleCheck1
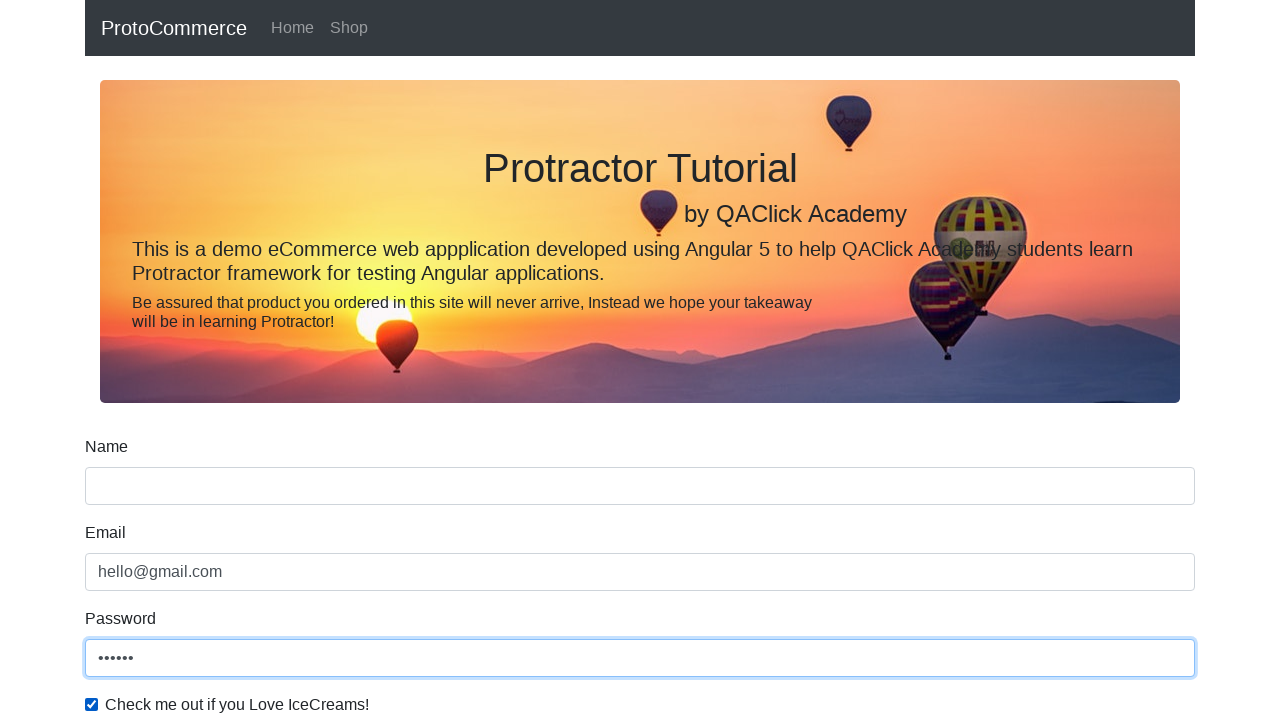

Filled name field with 'Rahul' on input[name='name']
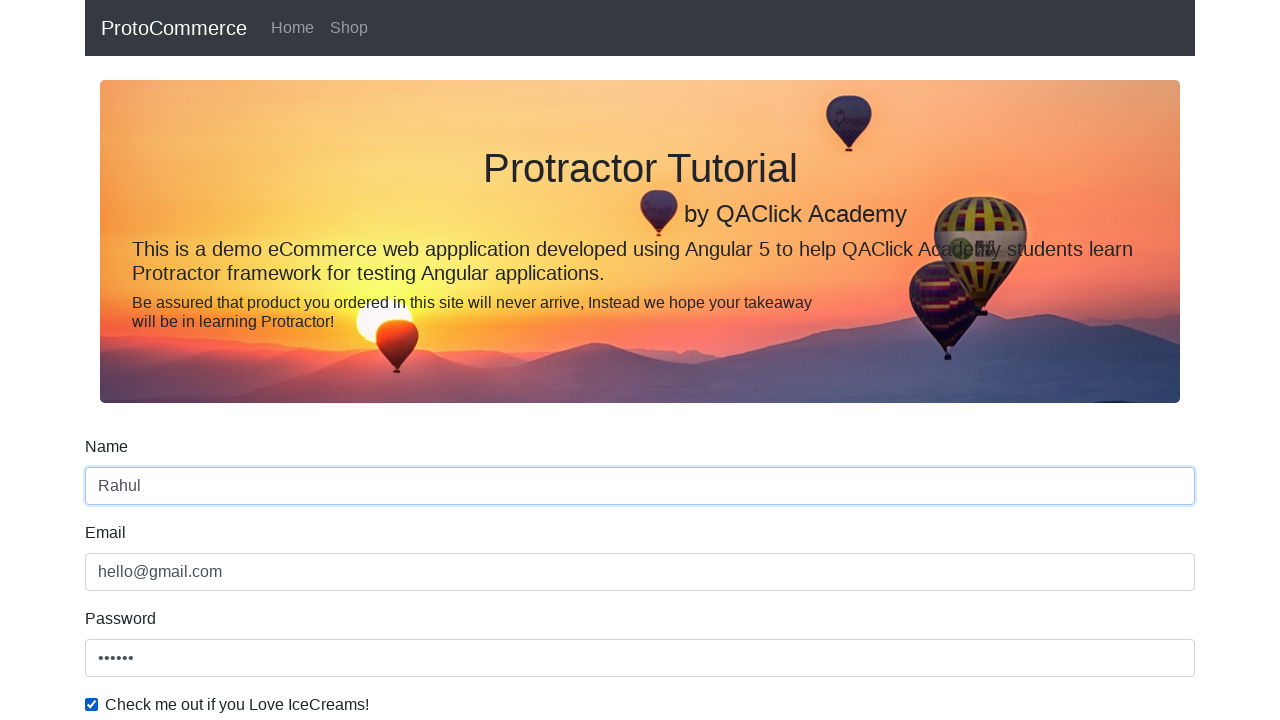

Selected first radio button option at (238, 360) on #inlineRadio1
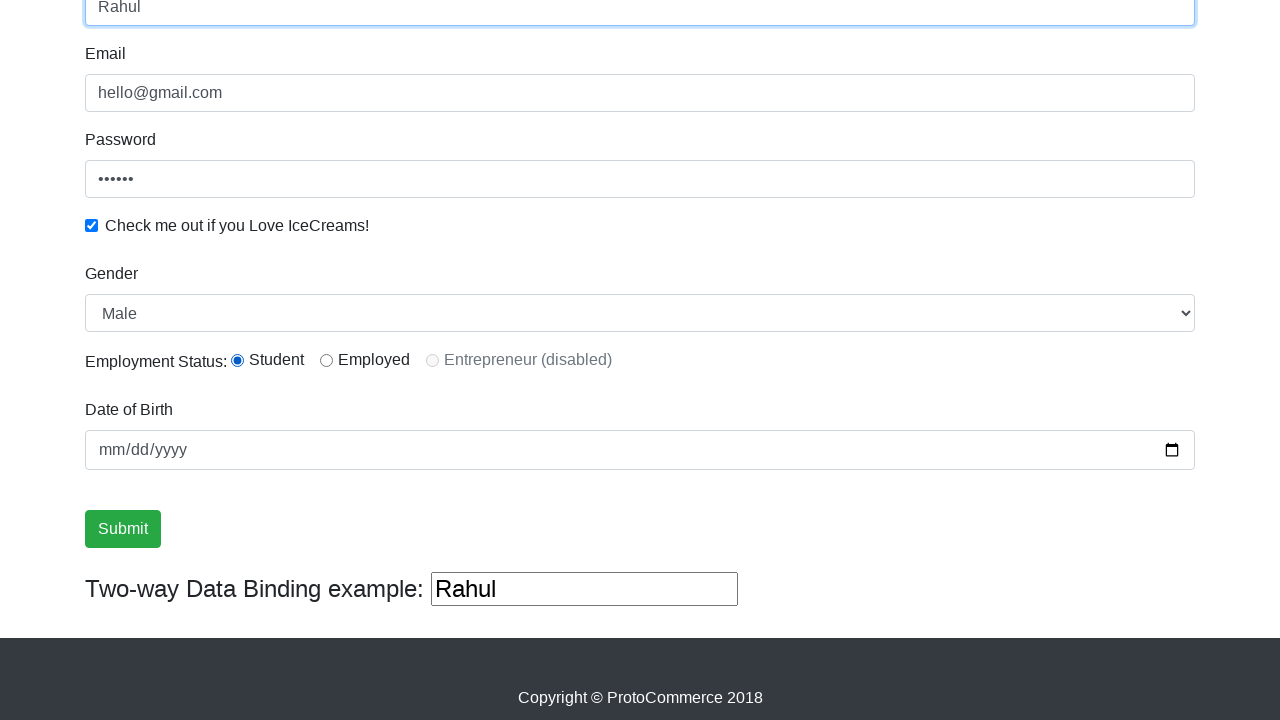

Selected 'Female' from dropdown on #exampleFormControlSelect1
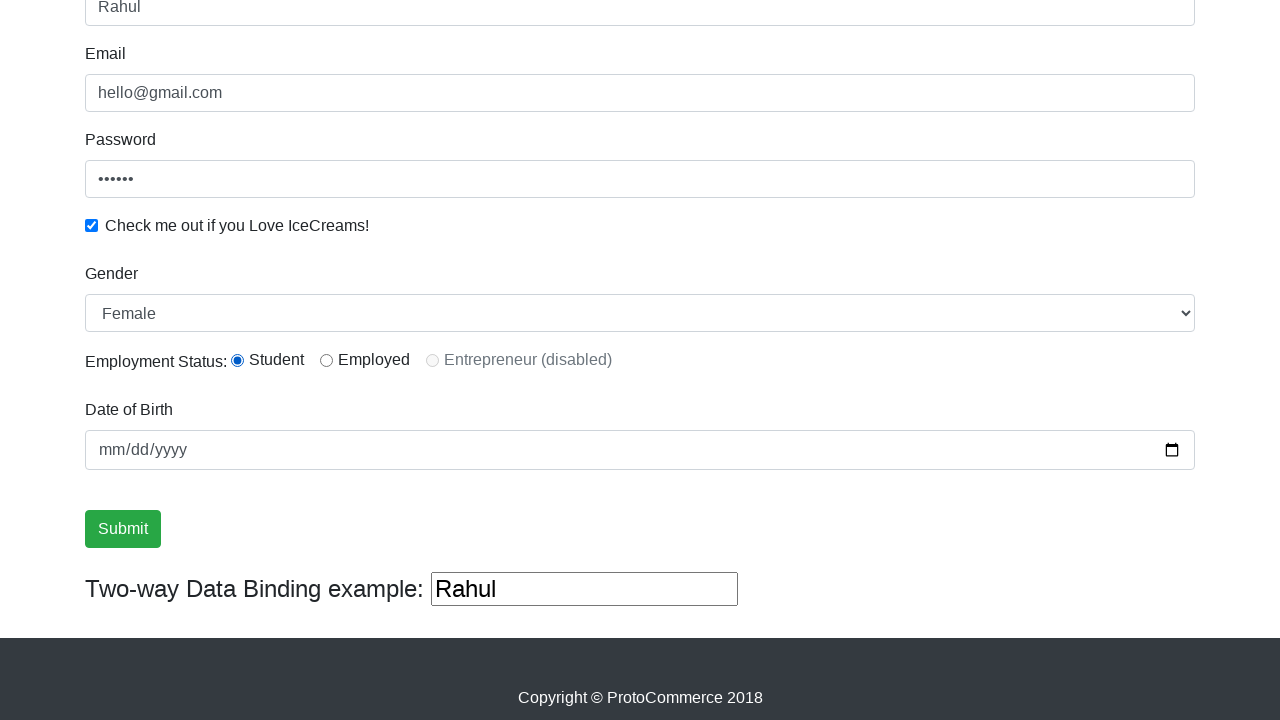

Selected first option (index 0) from dropdown on #exampleFormControlSelect1
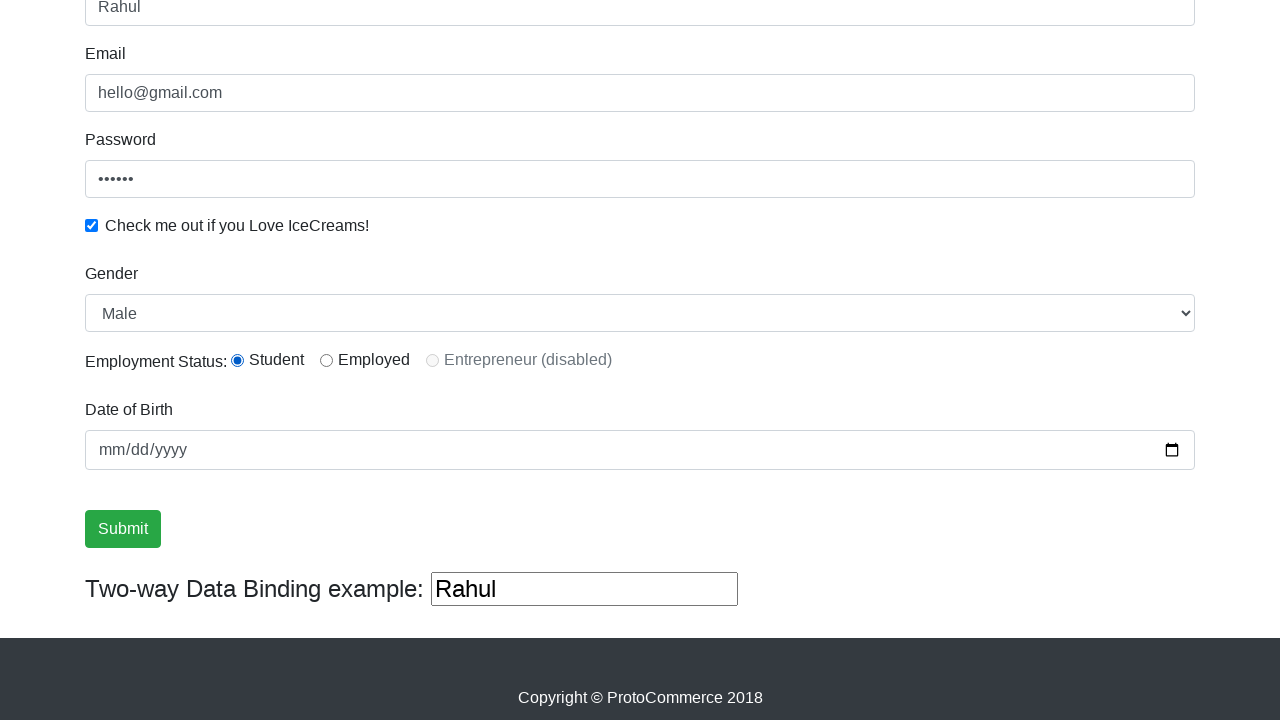

Clicked submit button to submit form at (123, 529) on input[type='submit']
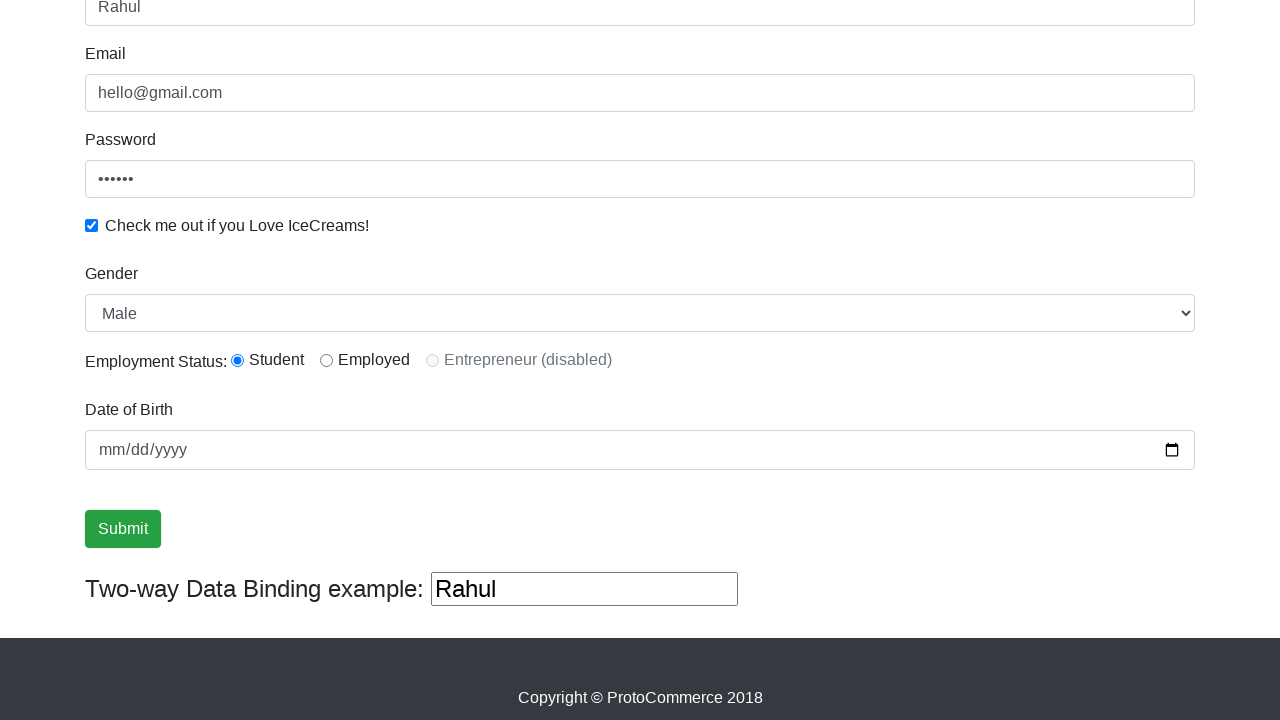

Success message appeared on page
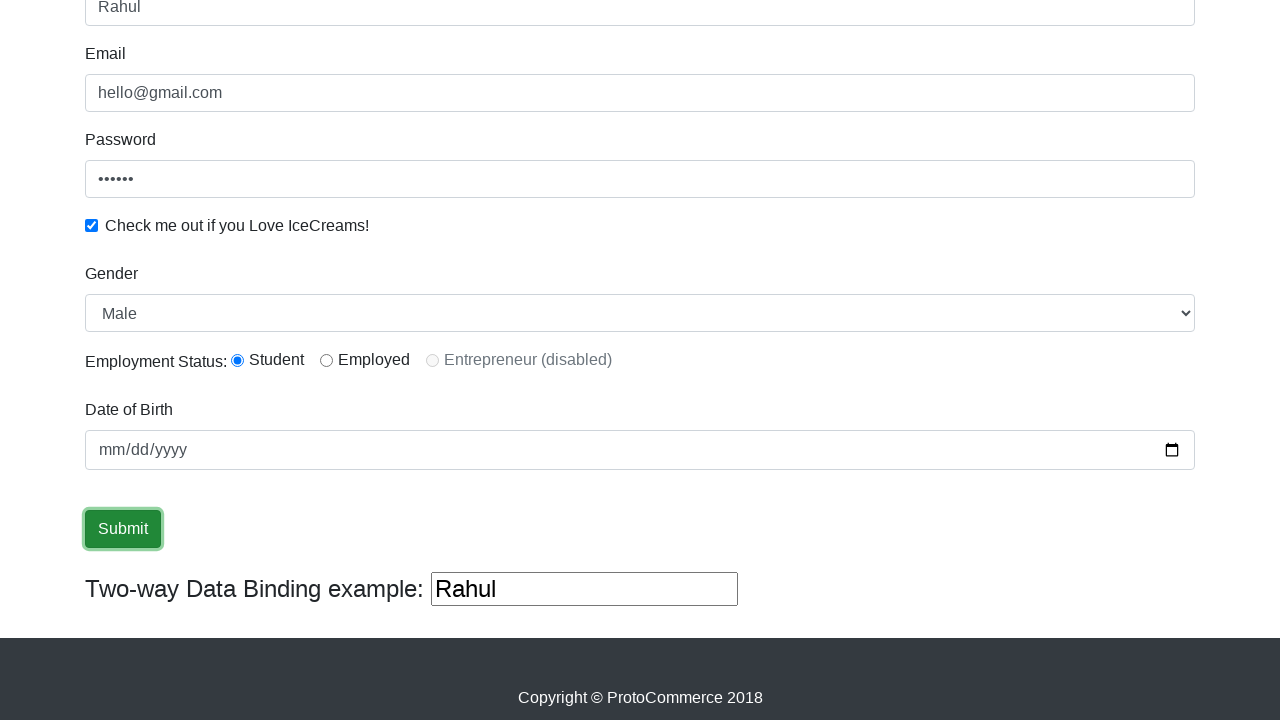

Verified 'Success' text is present in success message
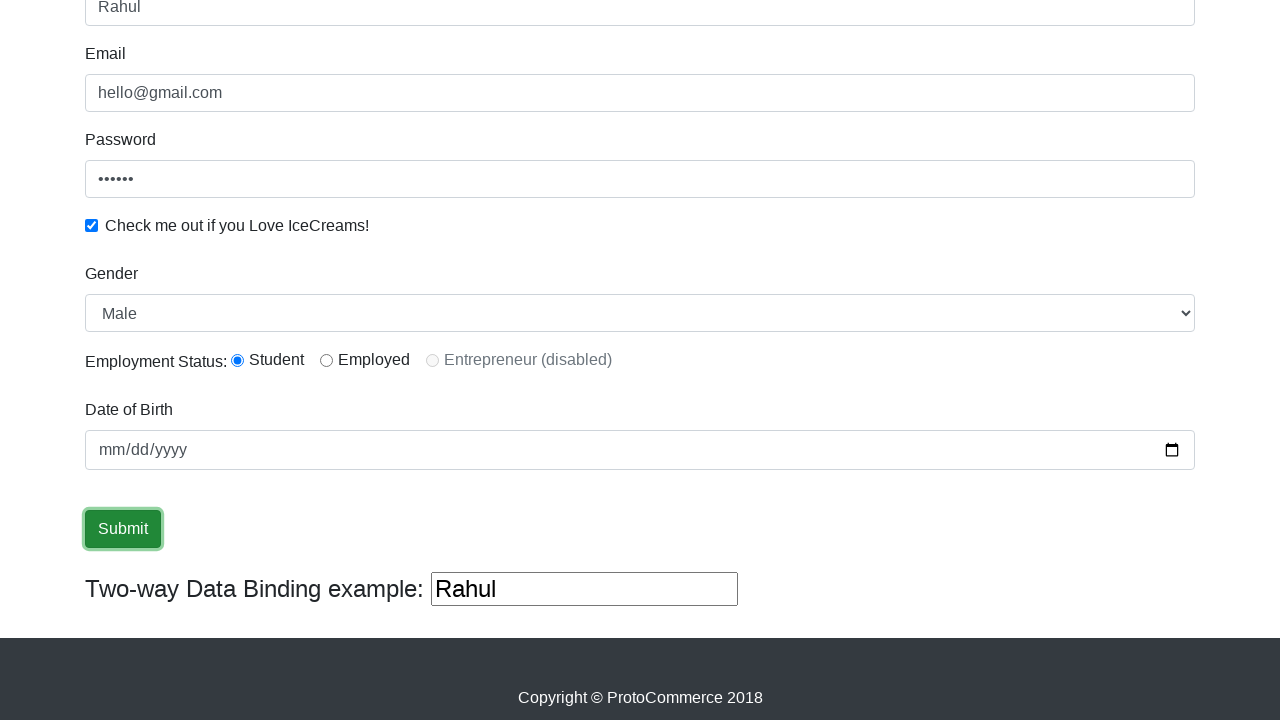

Filled third text input field with 'RahulHelloAgain' on (//input[@type='text'])[3]
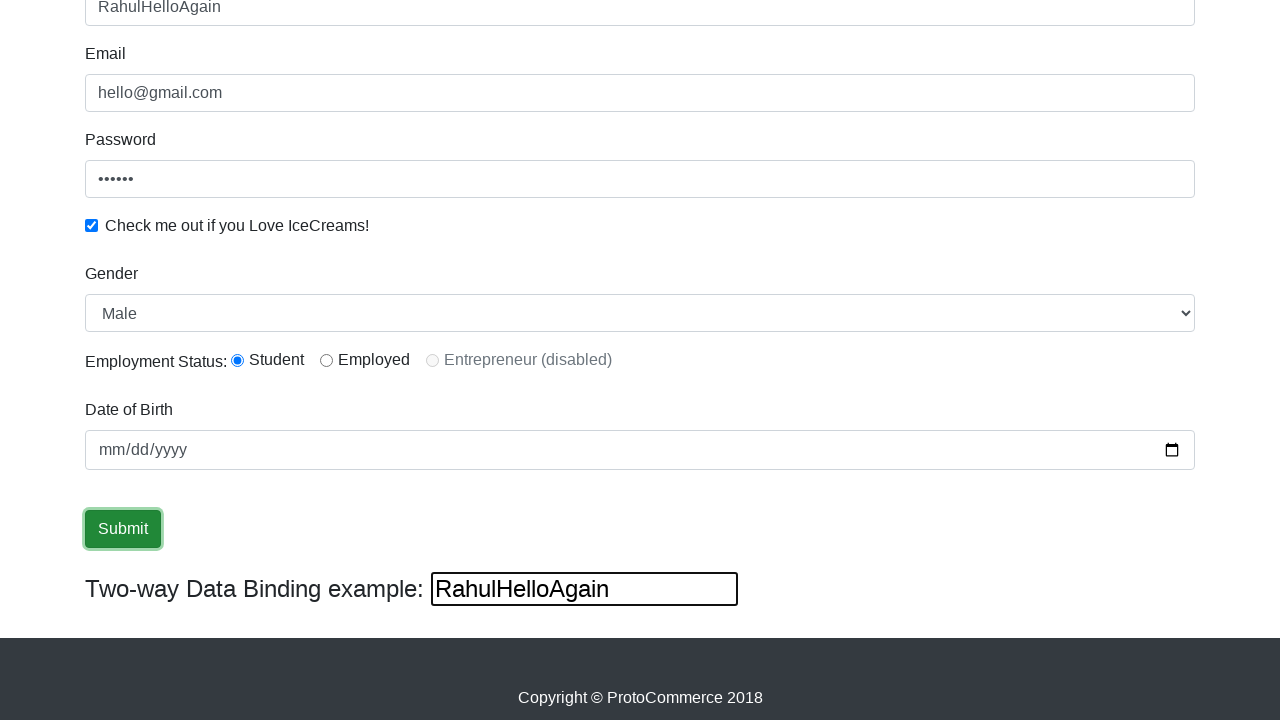

Cleared the third text input field on (//input[@type='text'])[3]
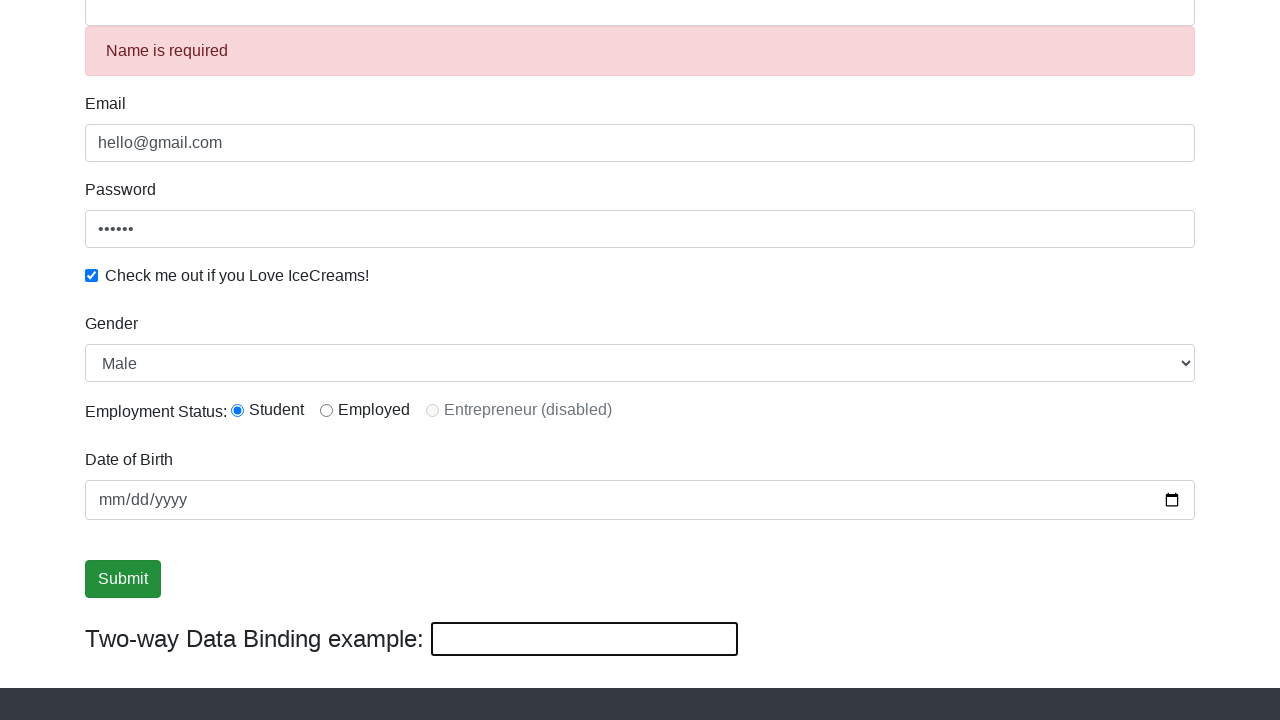

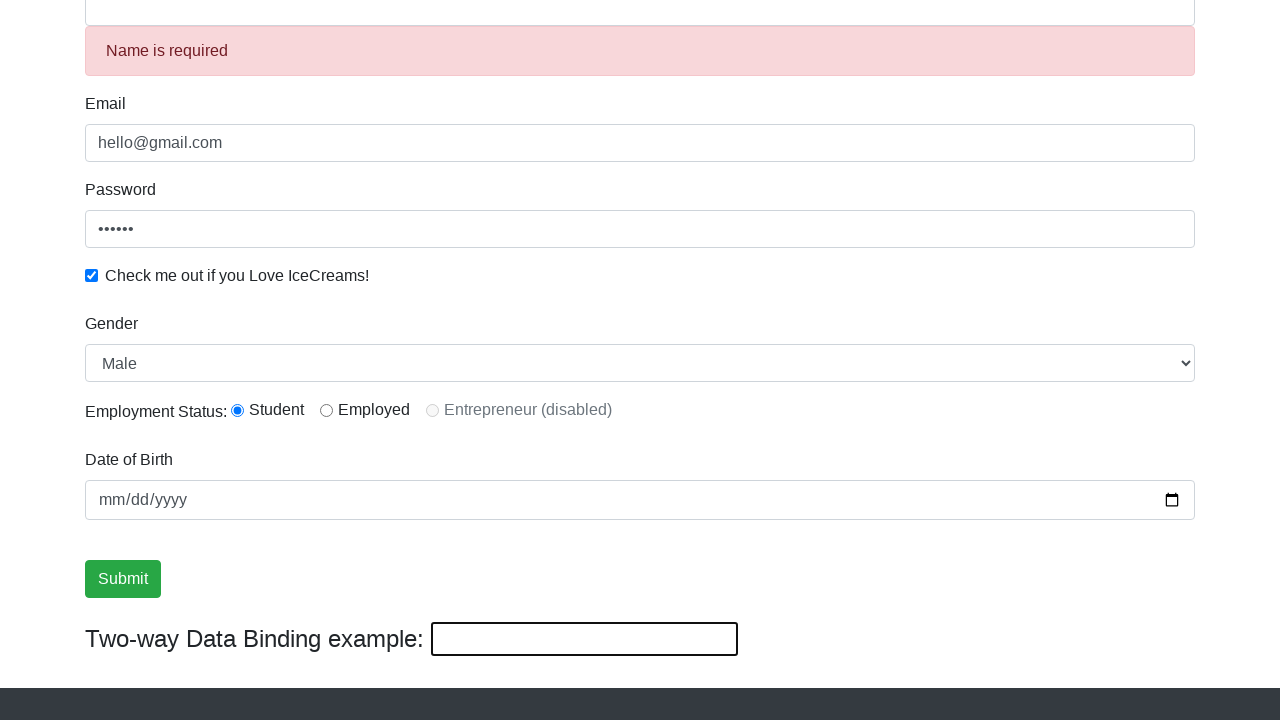